Tests element visibility by checking if email textbox, age radio button, and education textarea are displayed, then interacts with them by filling text and clicking

Starting URL: https://automationfc.github.io/basic-form/index.html

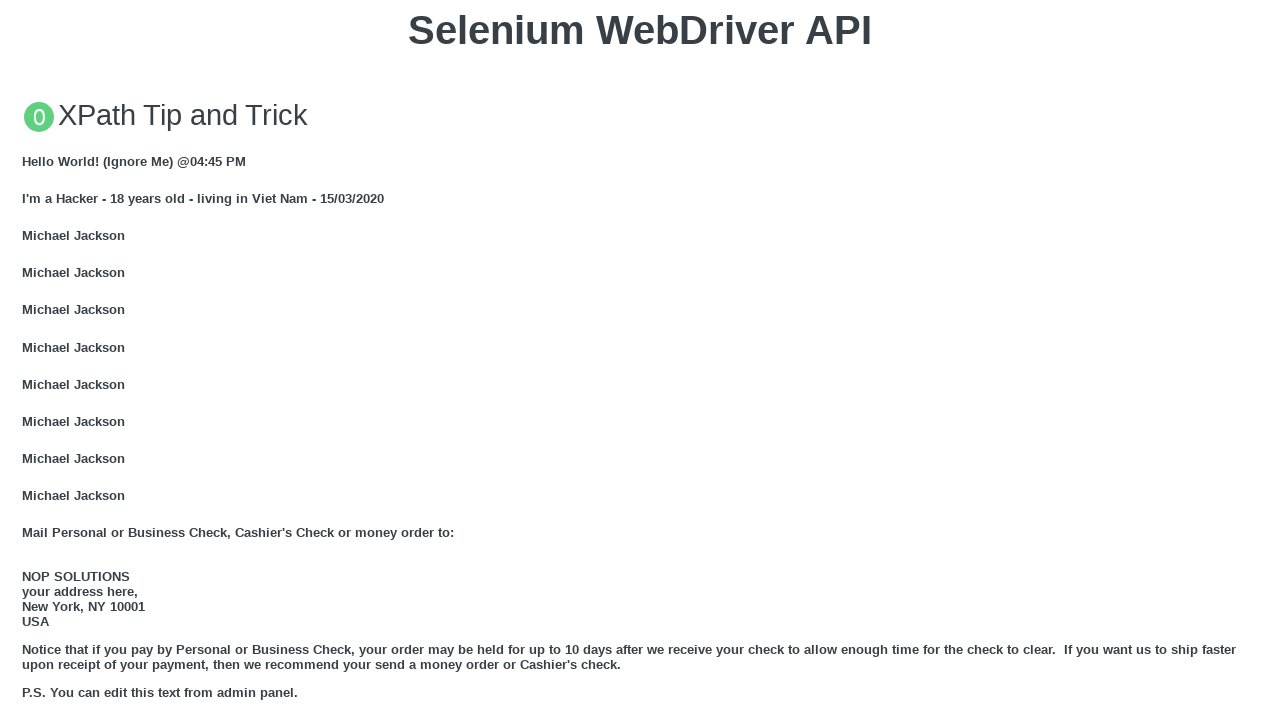

Filled email textbox with 'Automation Testing' on #mail
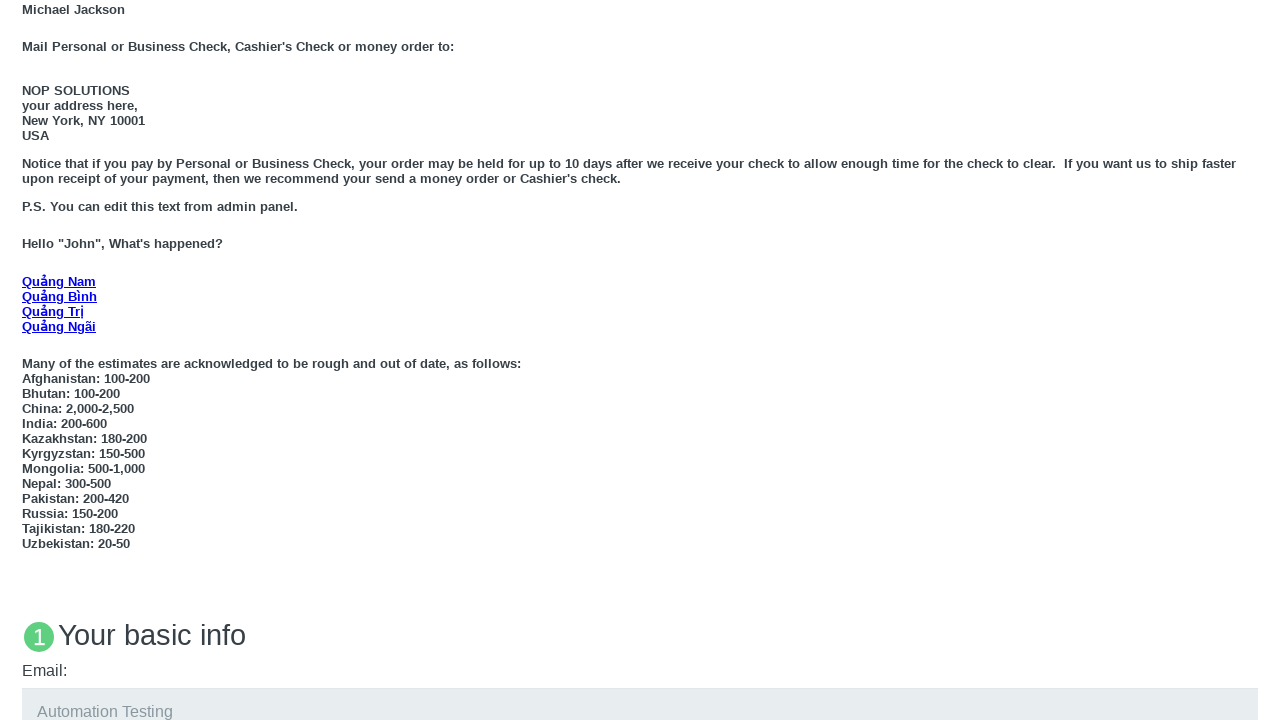

Clicked the Under 18 radio button at (28, 360) on #under_18
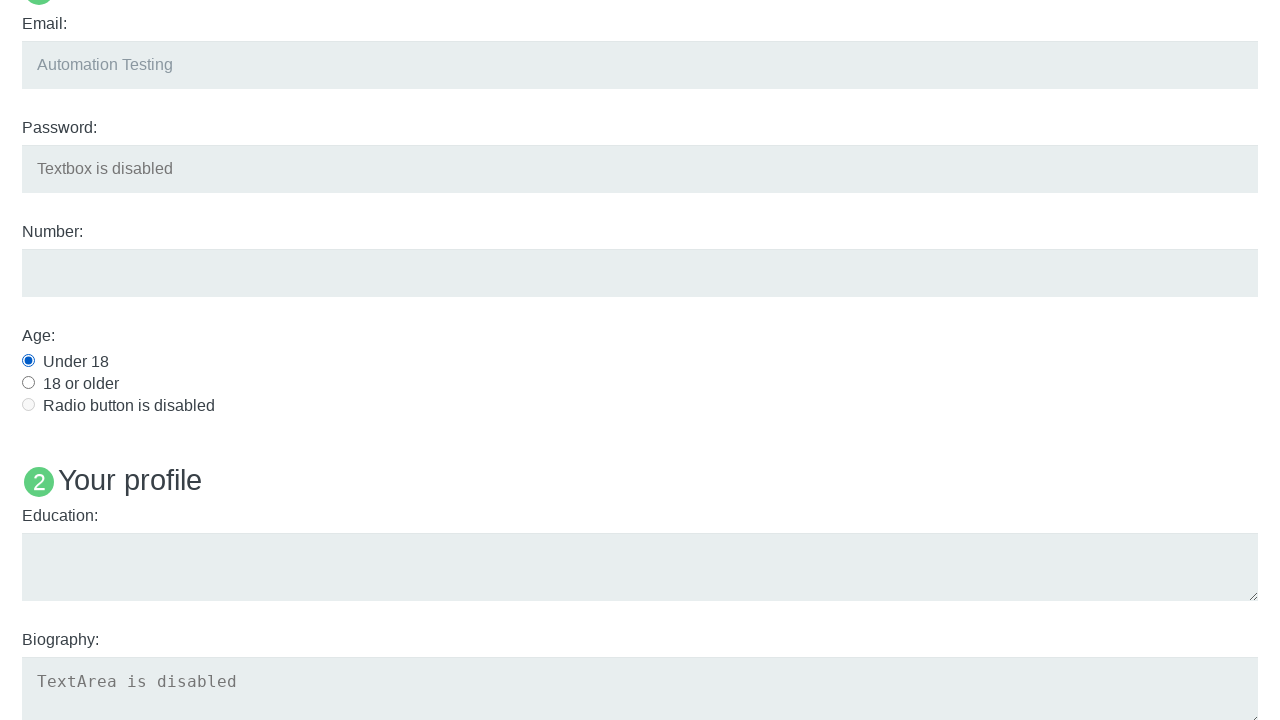

Filled education textarea with 'Automation Testing' on #edu
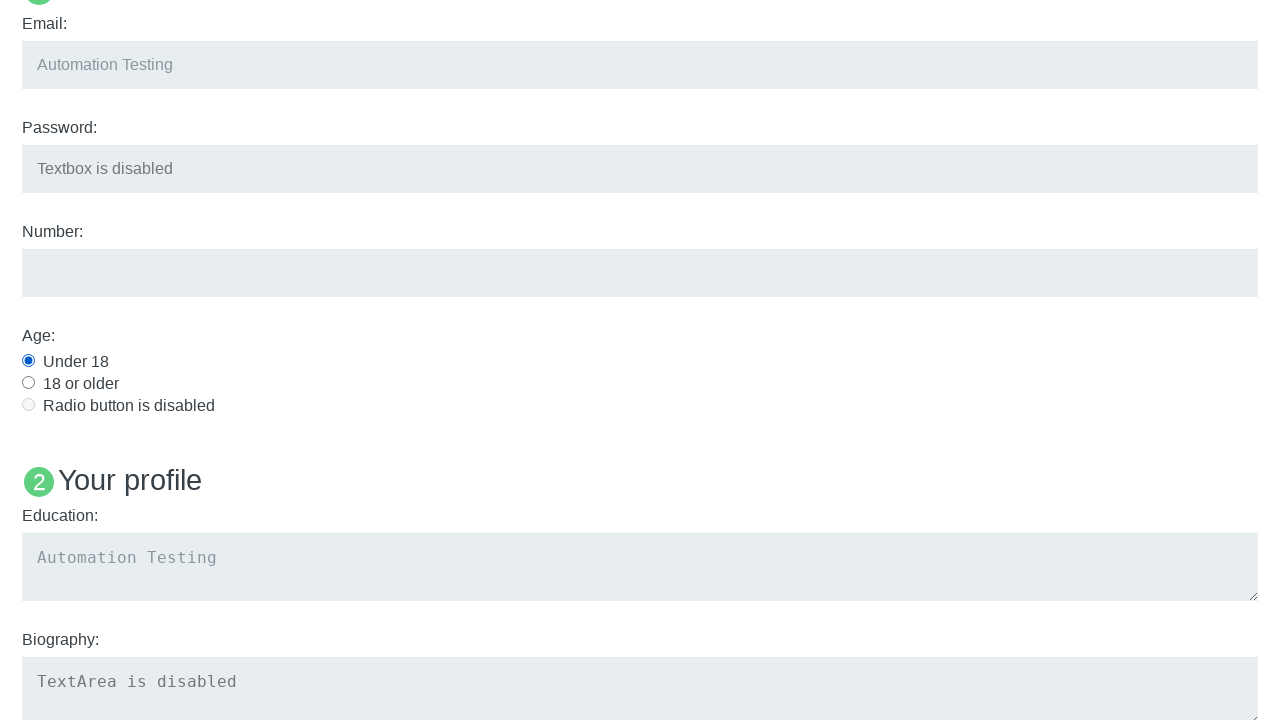

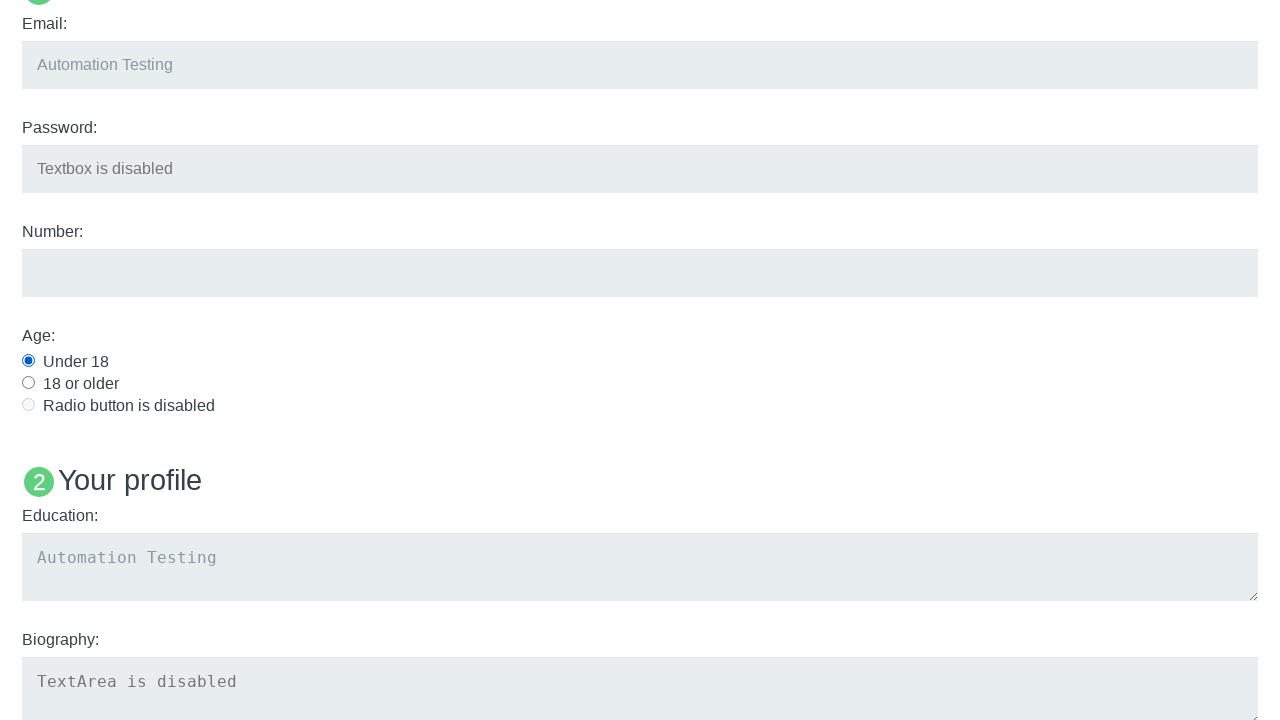